Tests state dropdown functionality by selecting states using different methods (visible text, value, index) and verifies the final selection is California

Starting URL: https://practice.cydeo.com/dropdown

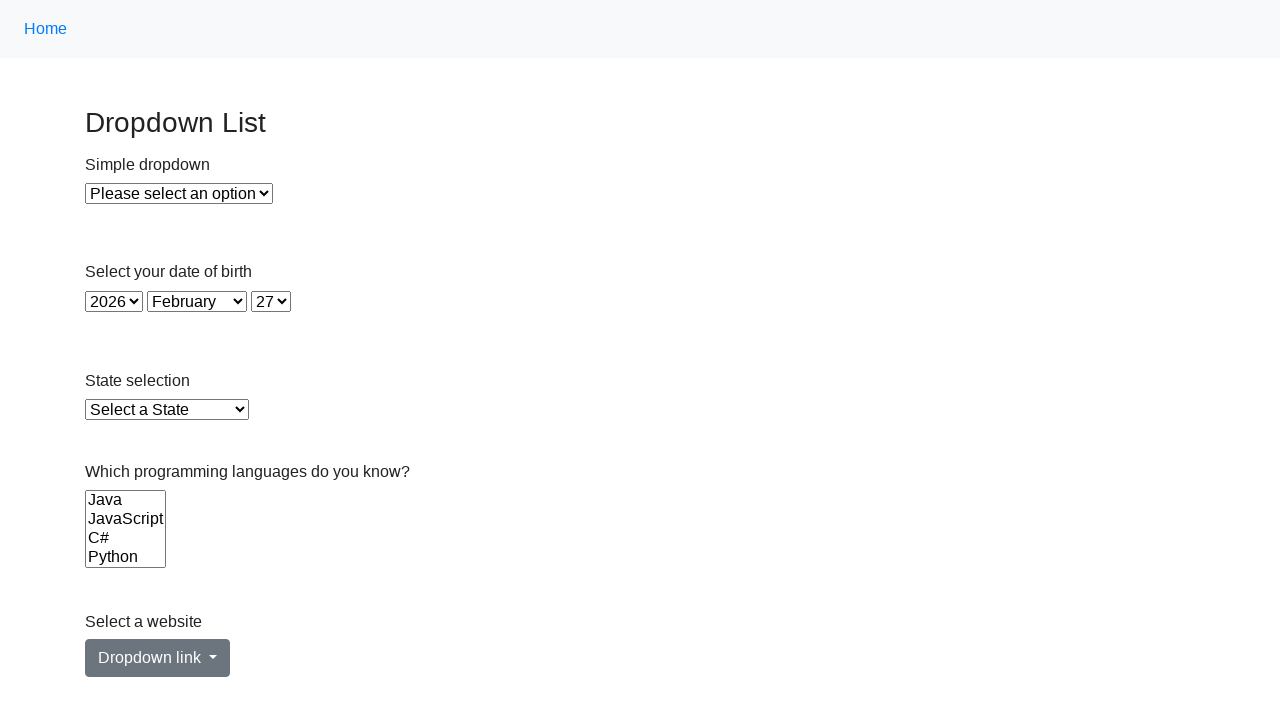

Selected Illinois from state dropdown using visible text on select#state
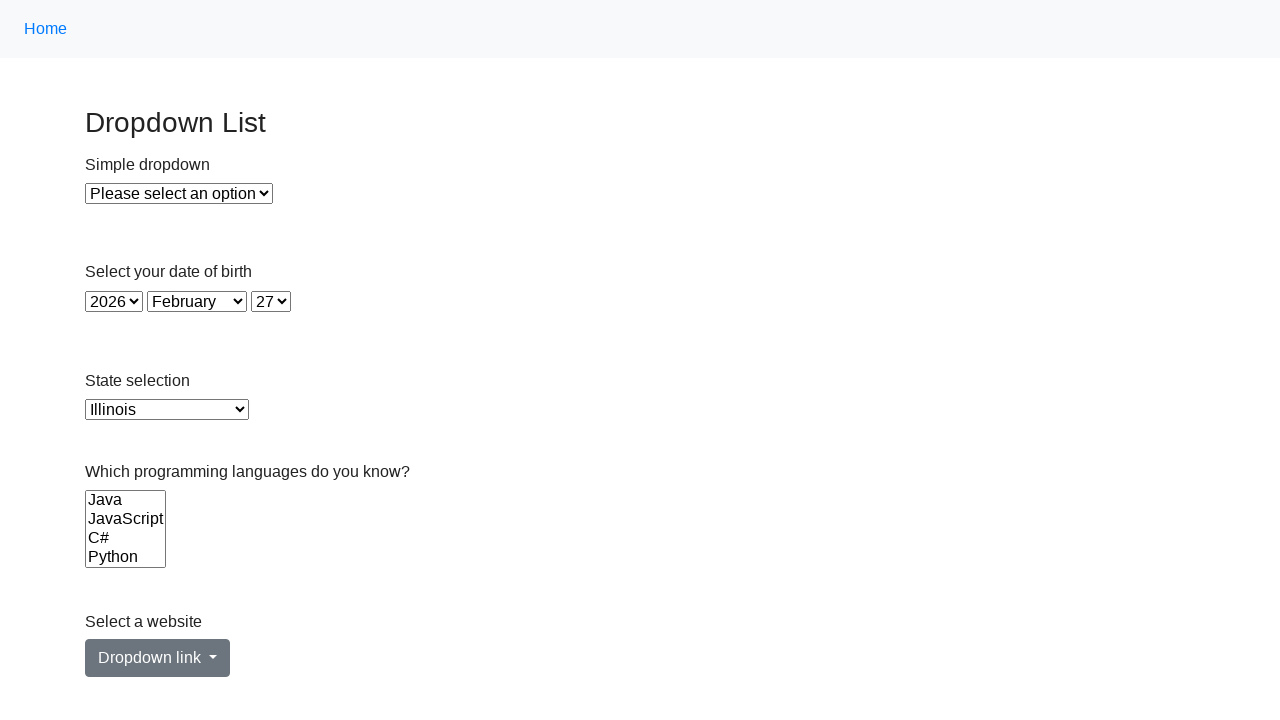

Selected Virginia from state dropdown using value attribute on select#state
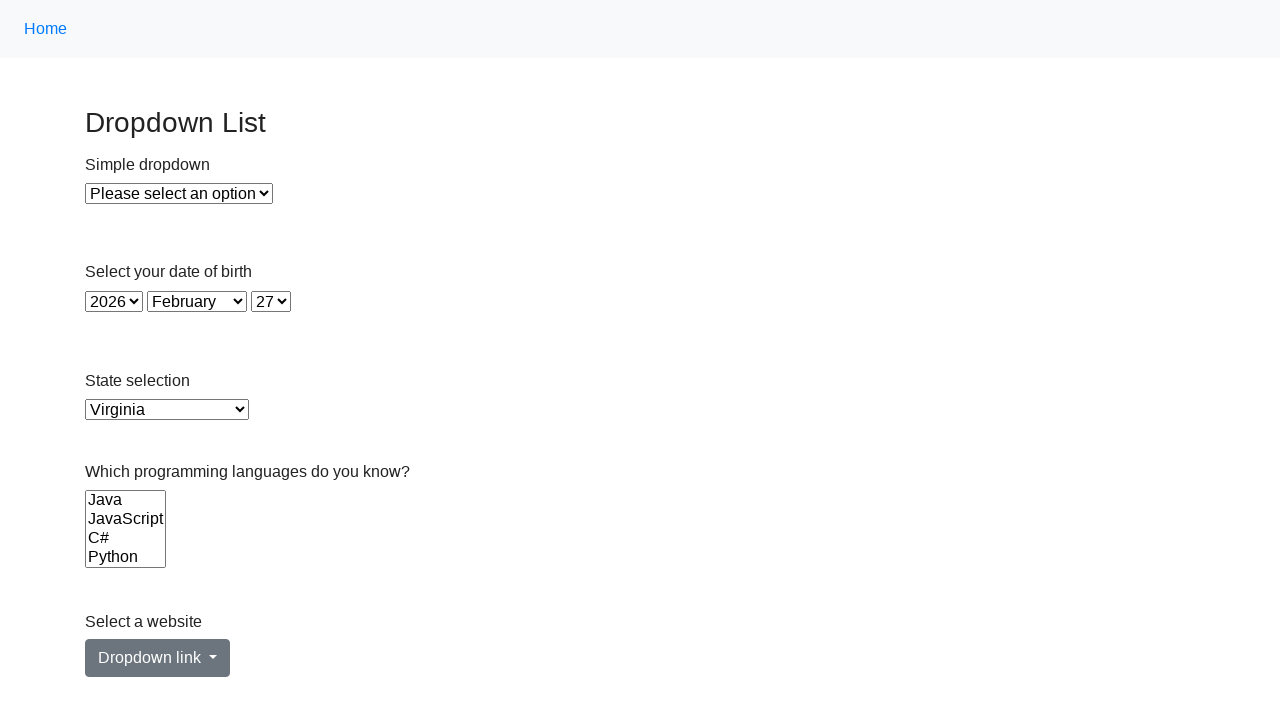

Selected California from state dropdown using index 5 on select#state
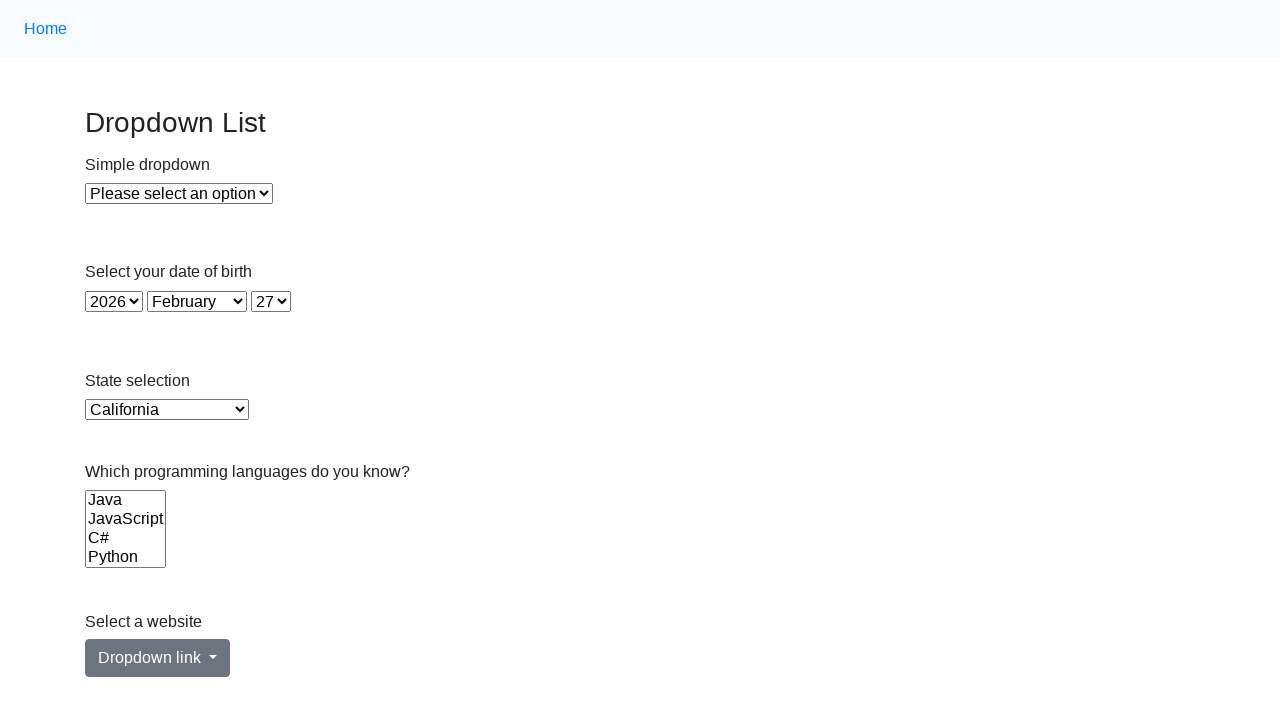

Retrieved the current selected value from state dropdown
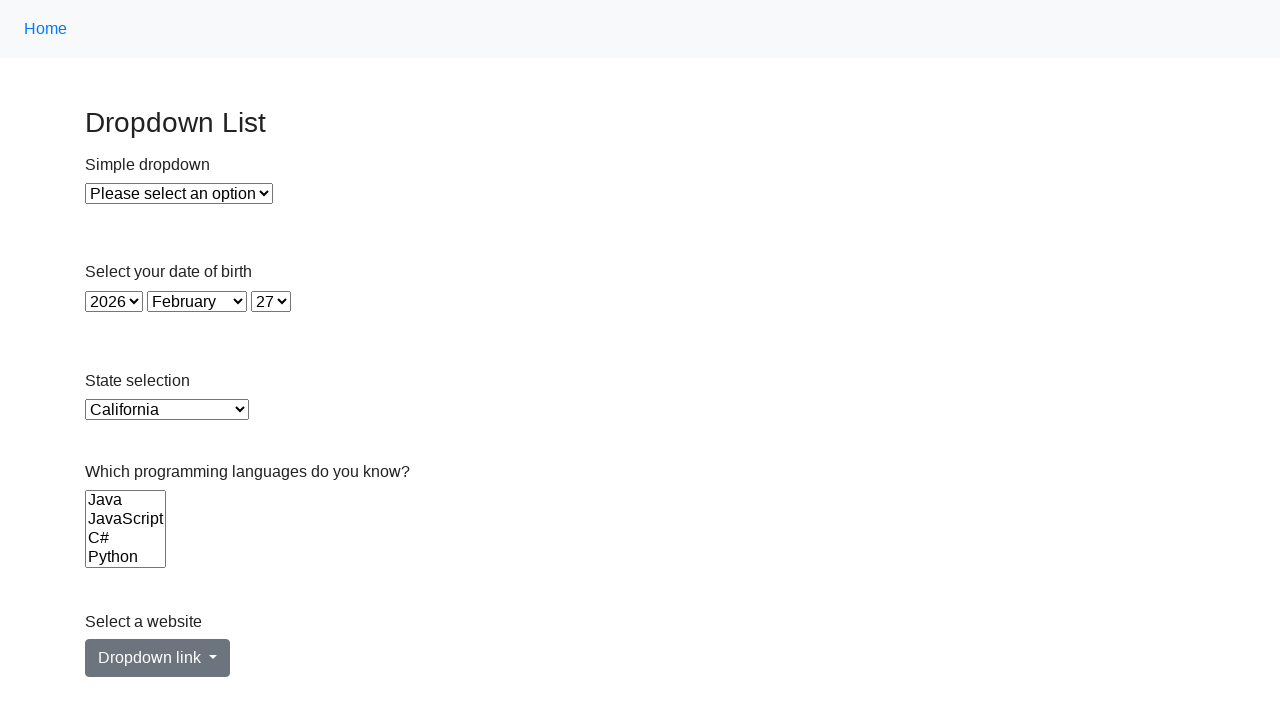

Verified that California is the selected option in the state dropdown
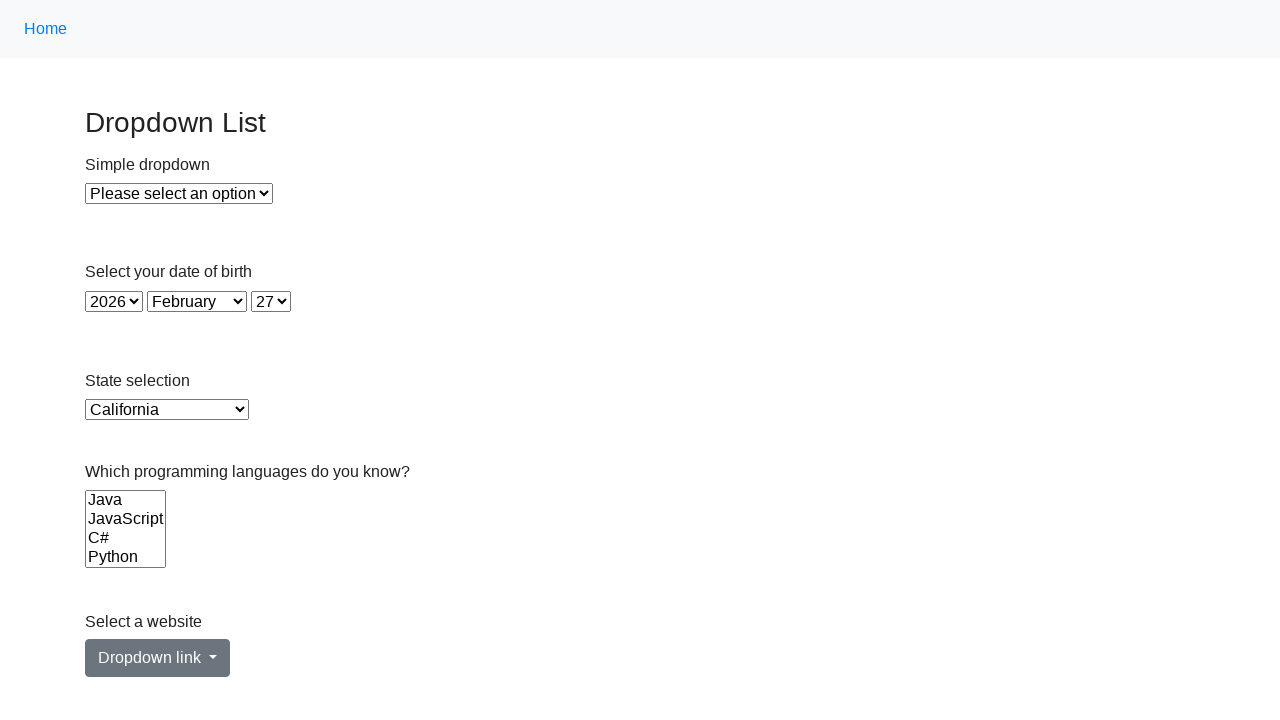

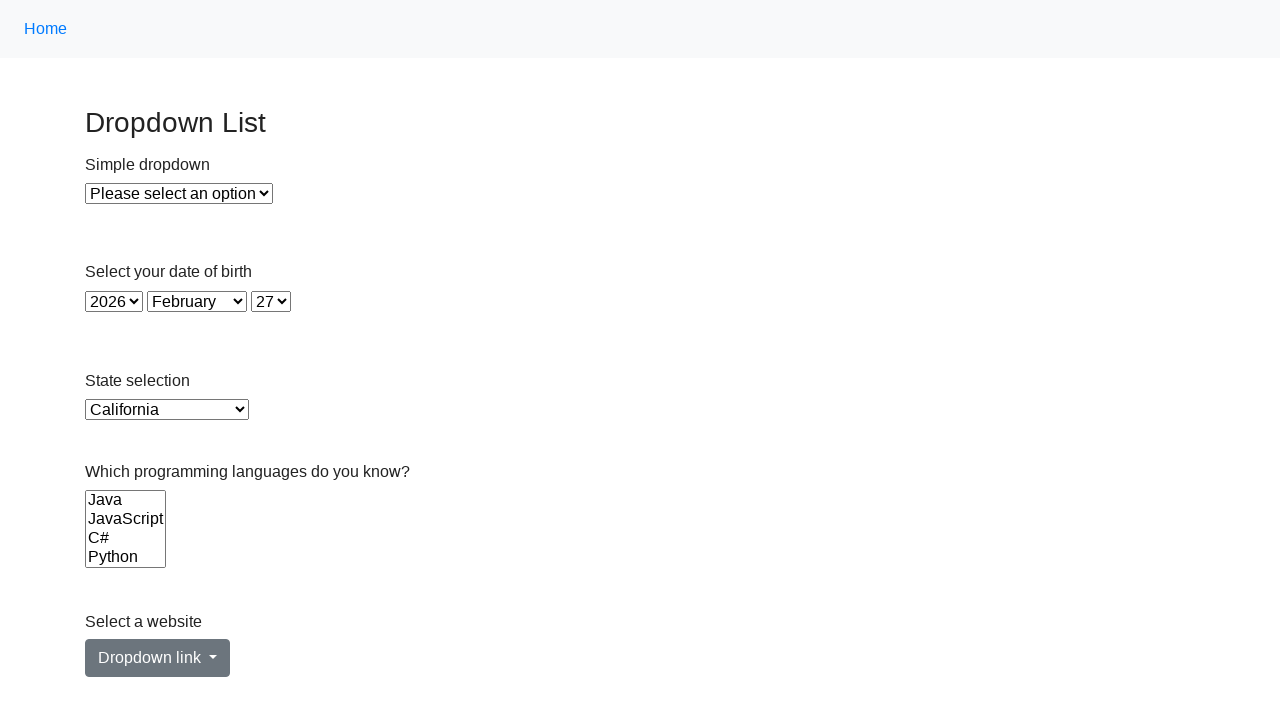